Tests TodoMVC with Dojo technology using filtered enum

Starting URL: https://todomvc.com/

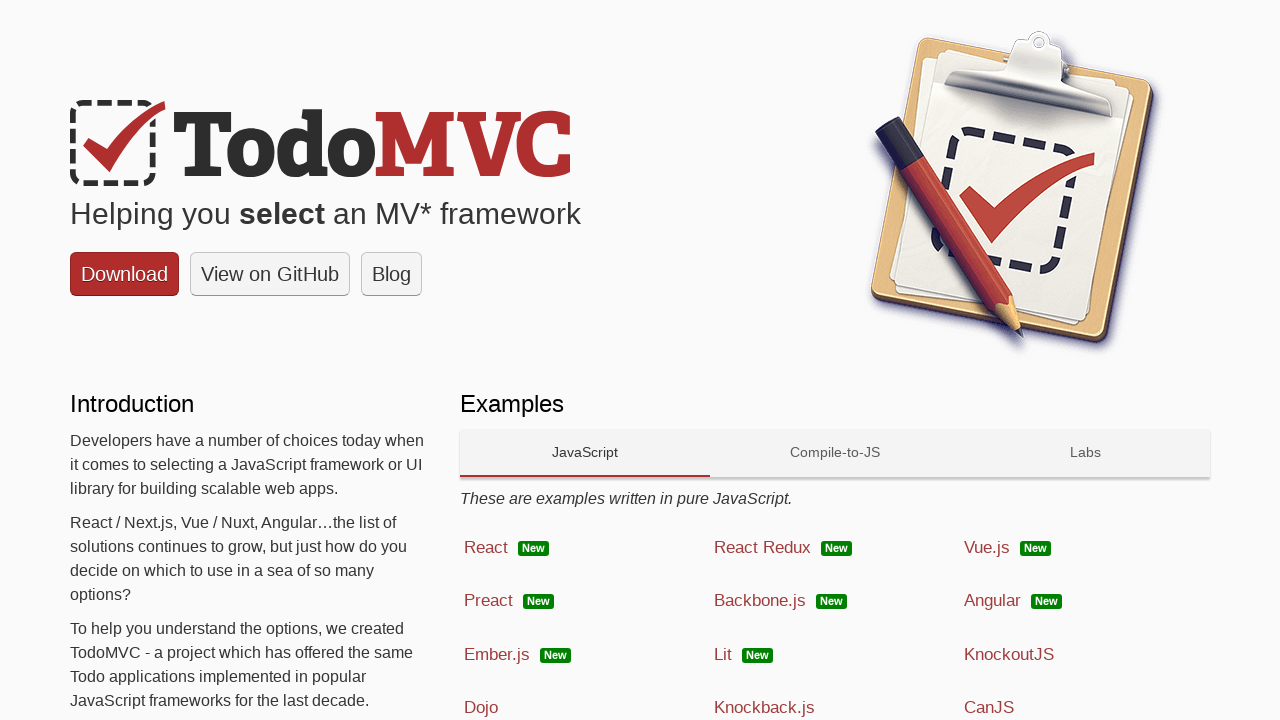

Clicked on Dojo technology link at (585, 704) on a:has-text('Dojo')
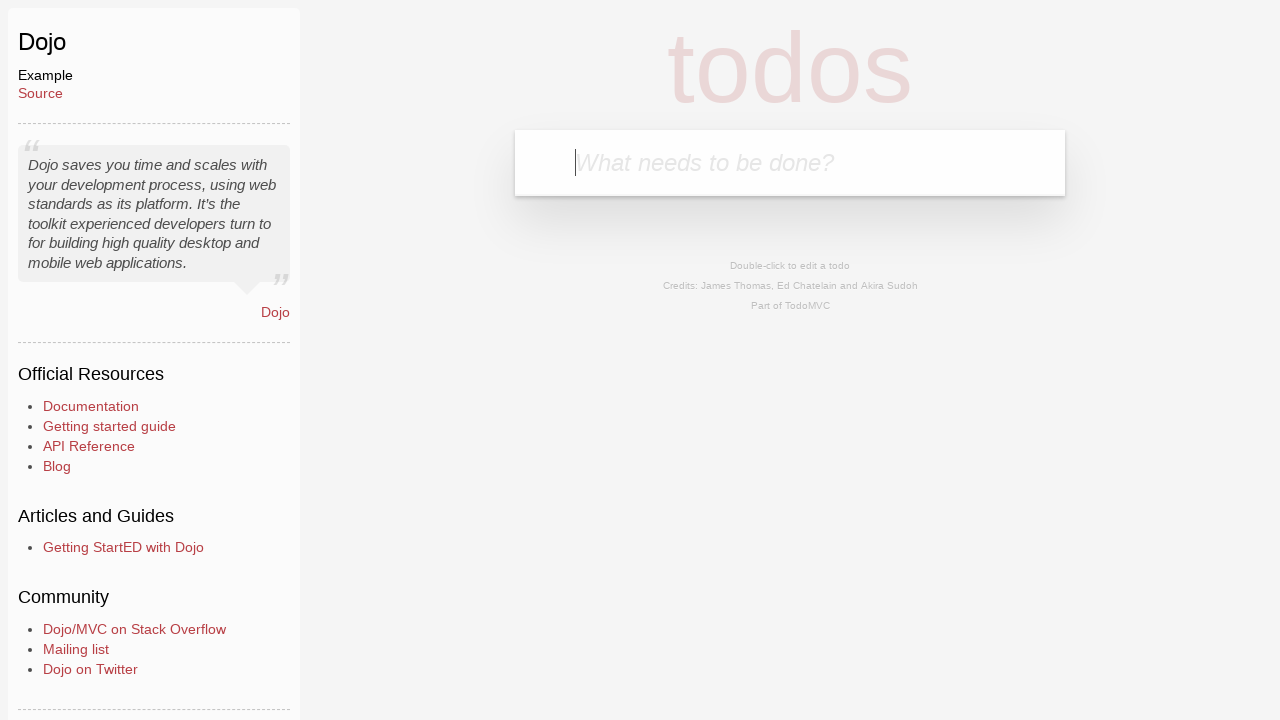

Filled input with first todo item 'clean the house' on input[placeholder='What needs to be done?']
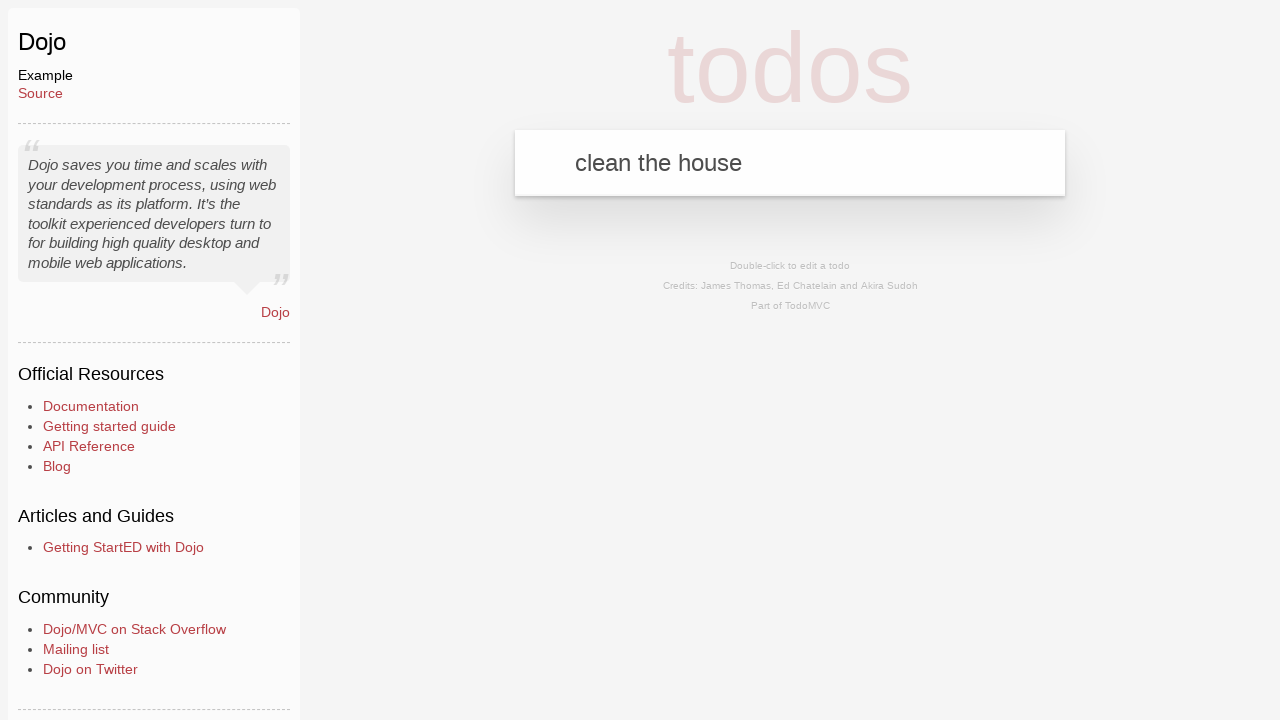

Pressed Enter to add first todo item on input[placeholder='What needs to be done?']
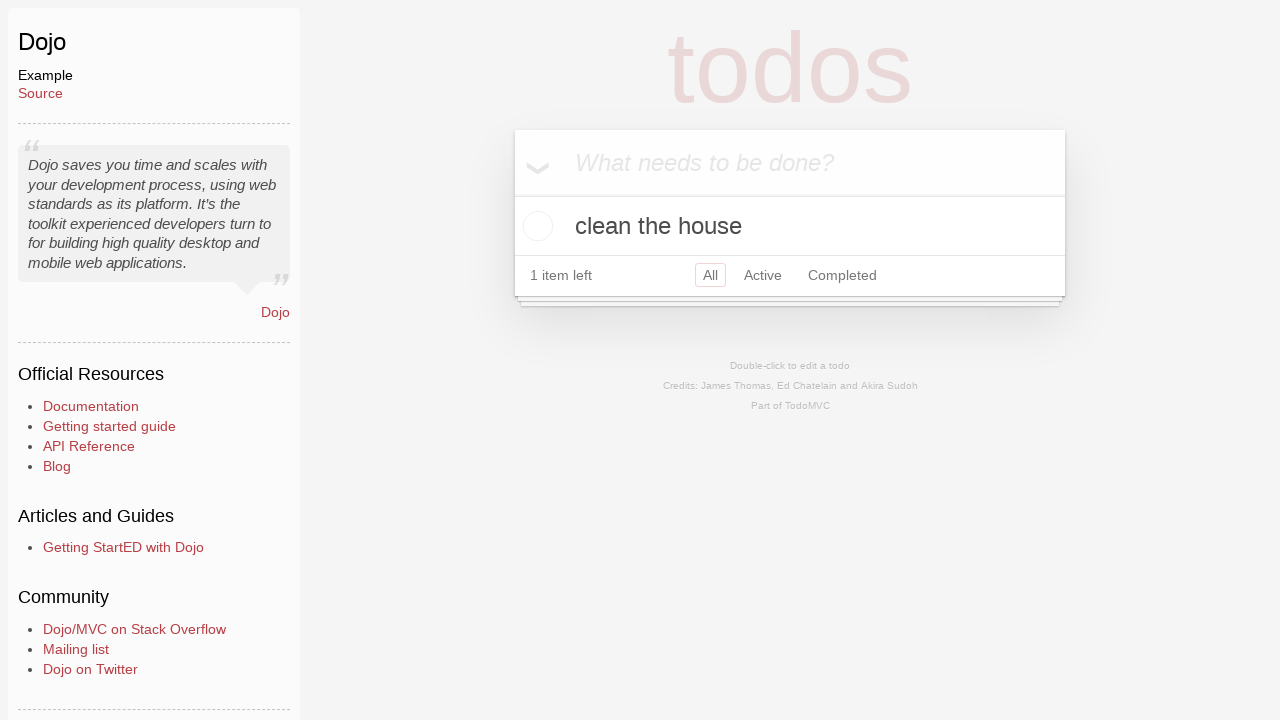

Filled input with second todo item 'clean car' on input[placeholder='What needs to be done?']
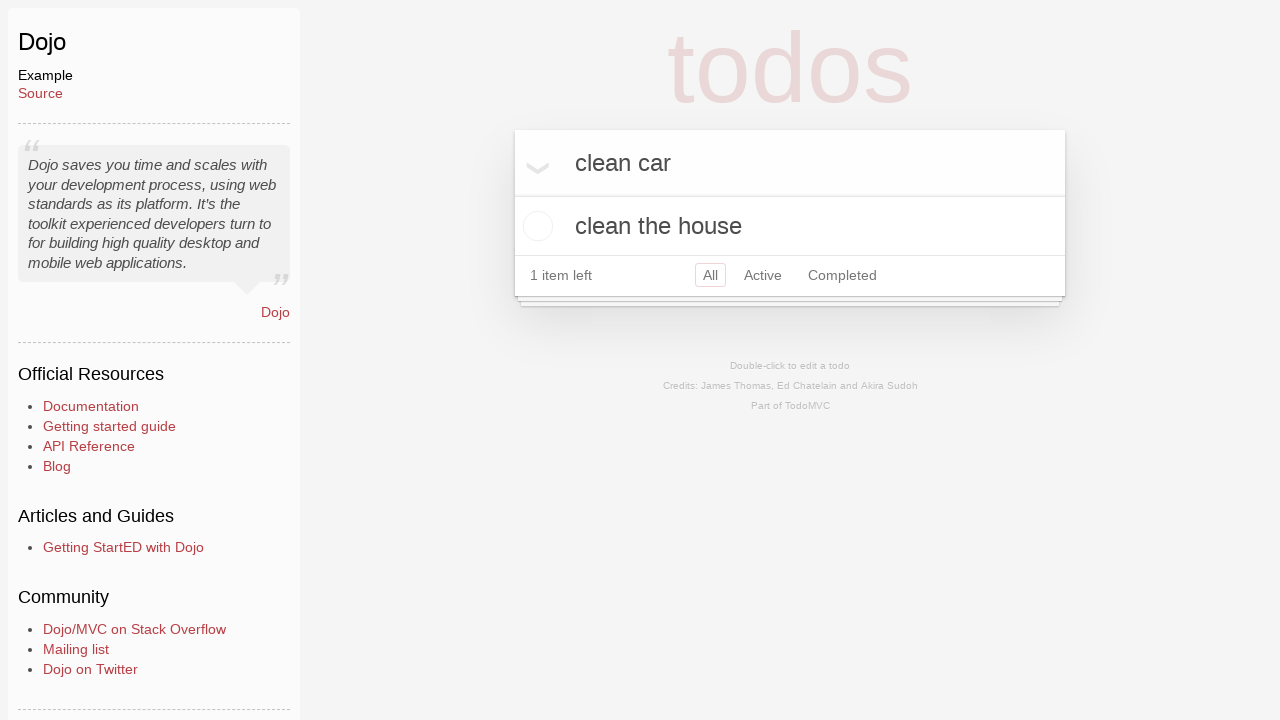

Pressed Enter to add second todo item on input[placeholder='What needs to be done?']
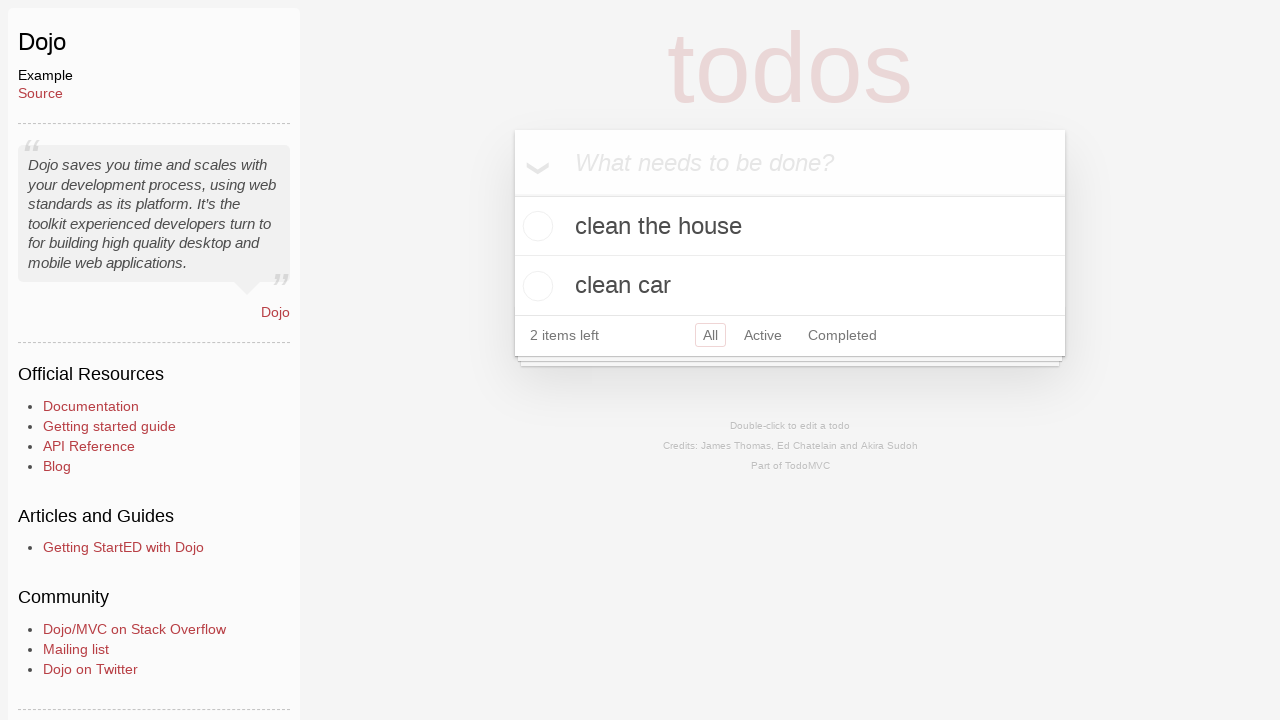

Filled input with third todo item 'buy ketchup' on input[placeholder='What needs to be done?']
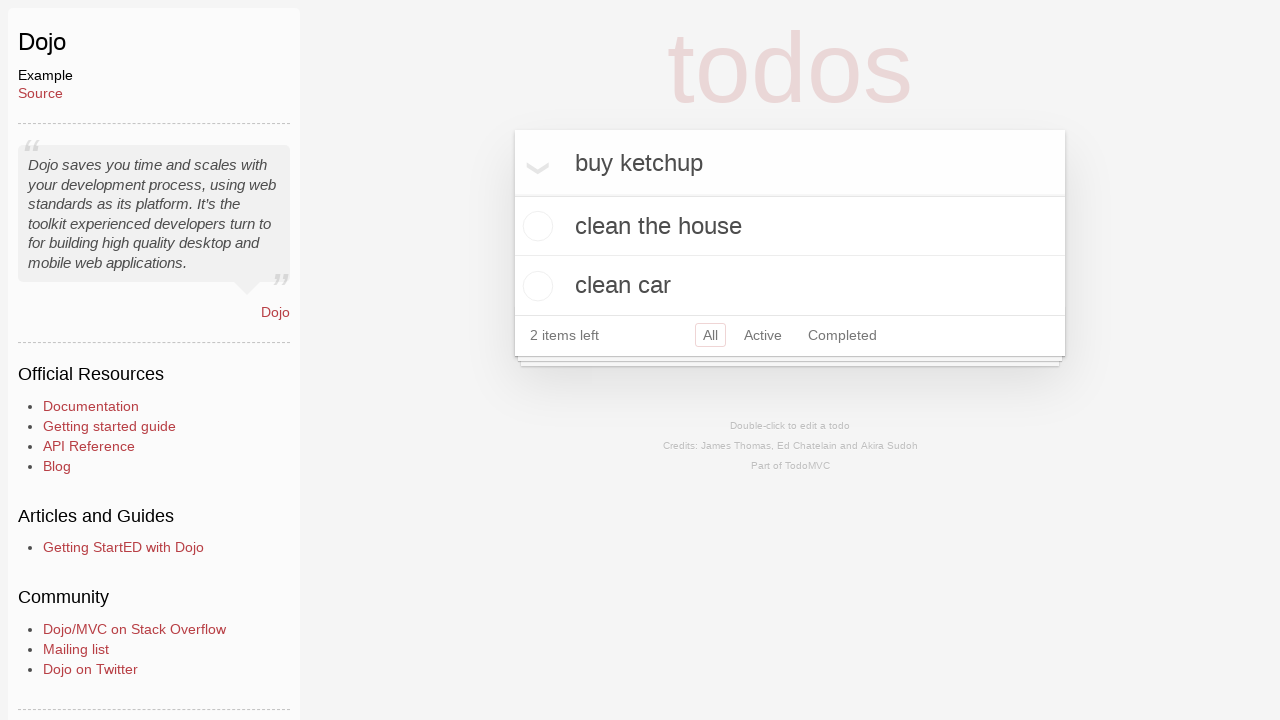

Pressed Enter to add third todo item on input[placeholder='What needs to be done?']
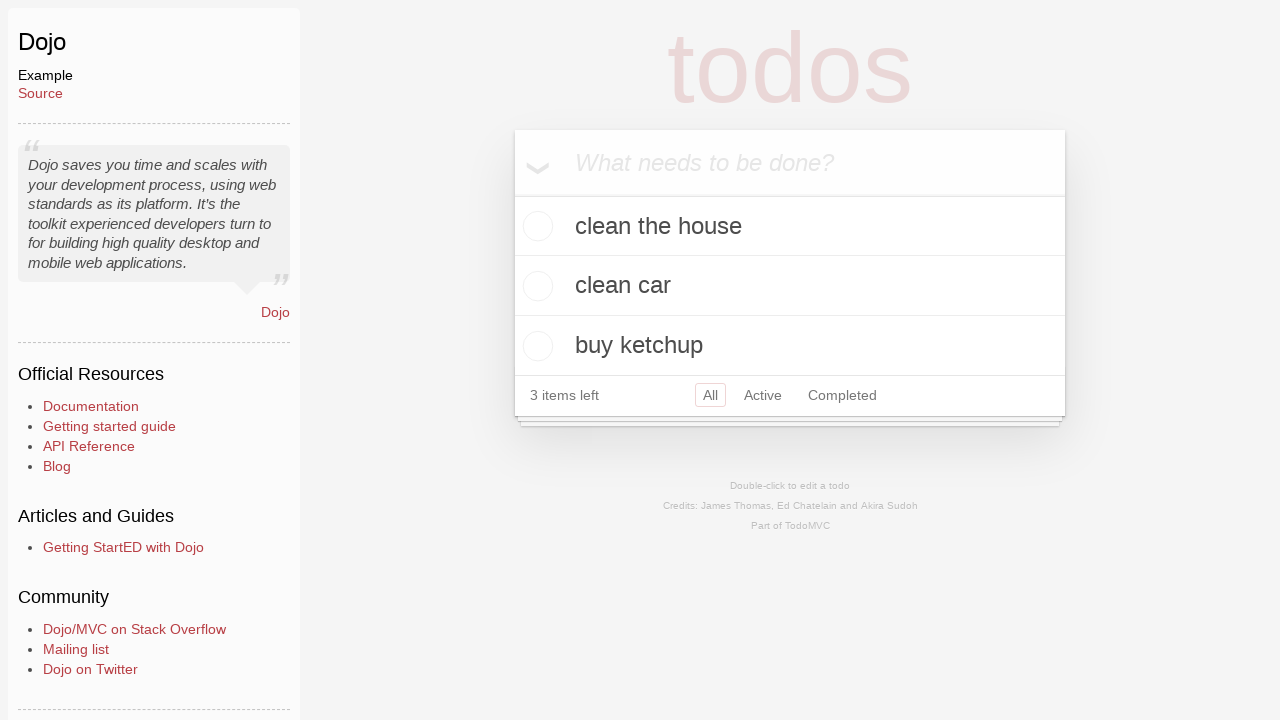

Checked the 'buy ketchup' todo item at (535, 346) on xpath=//label[text()='buy ketchup']/preceding-sibling::input
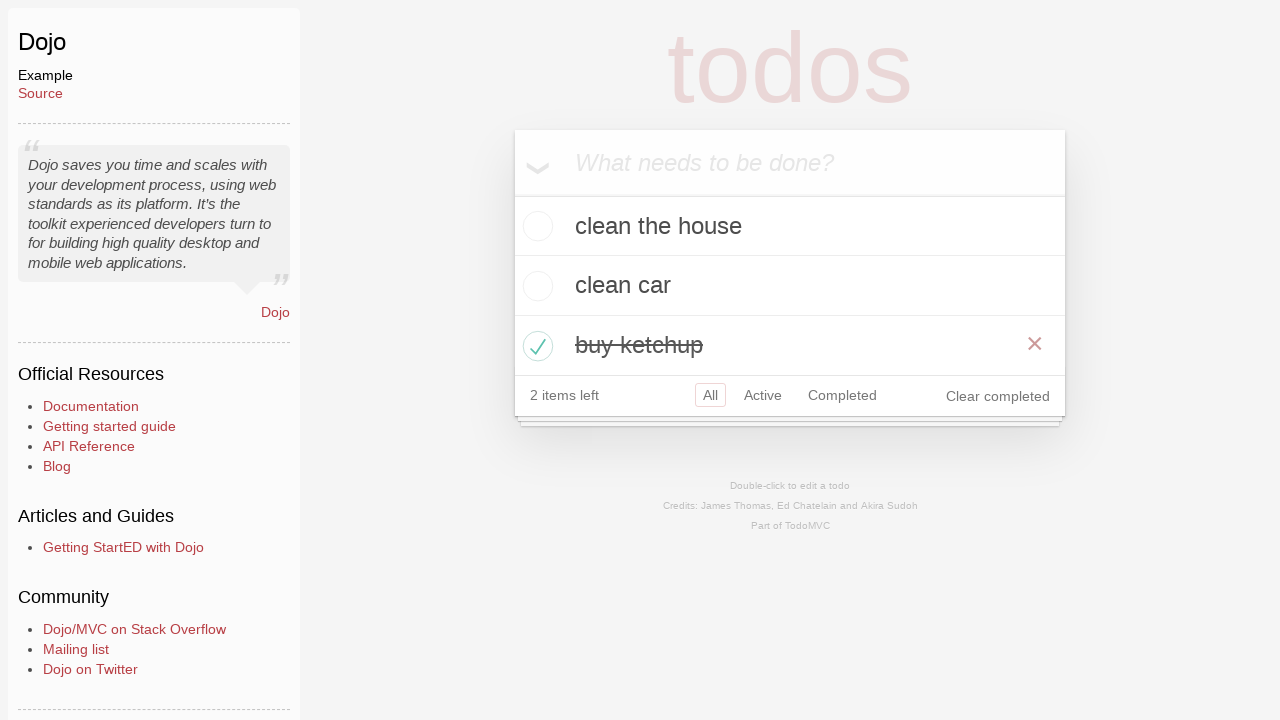

Waited for footer item count to become visible after checking item
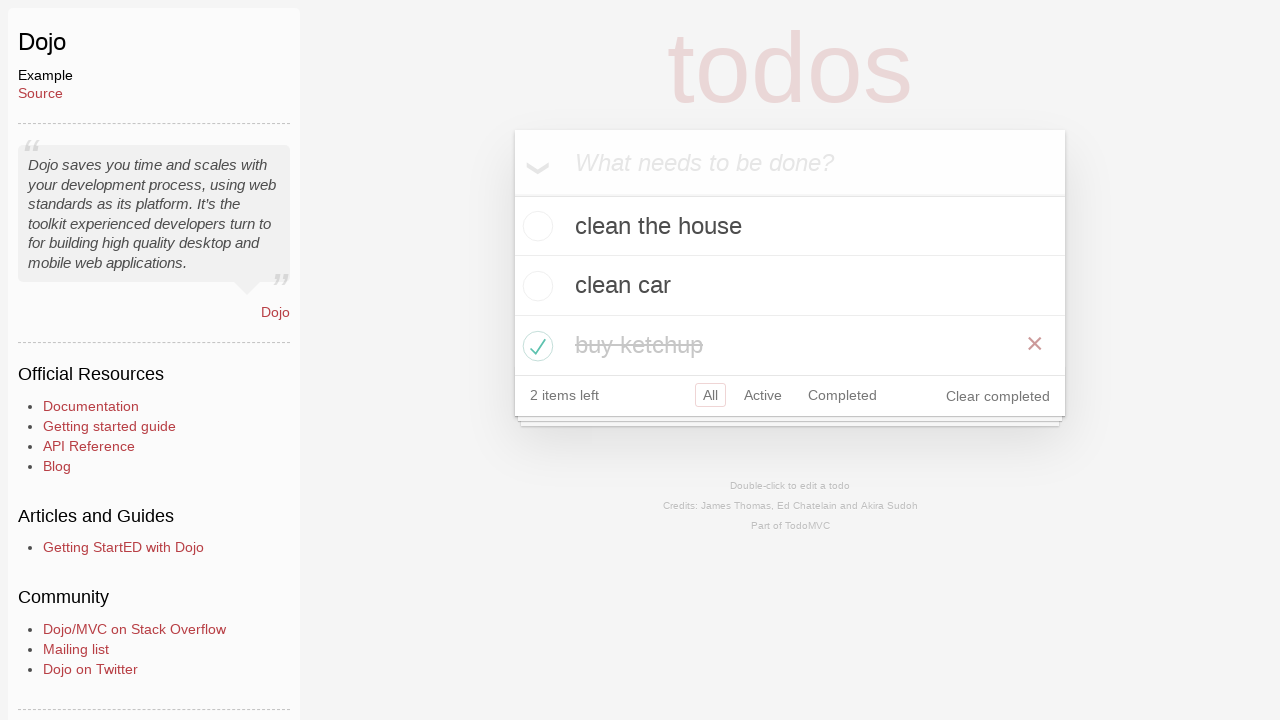

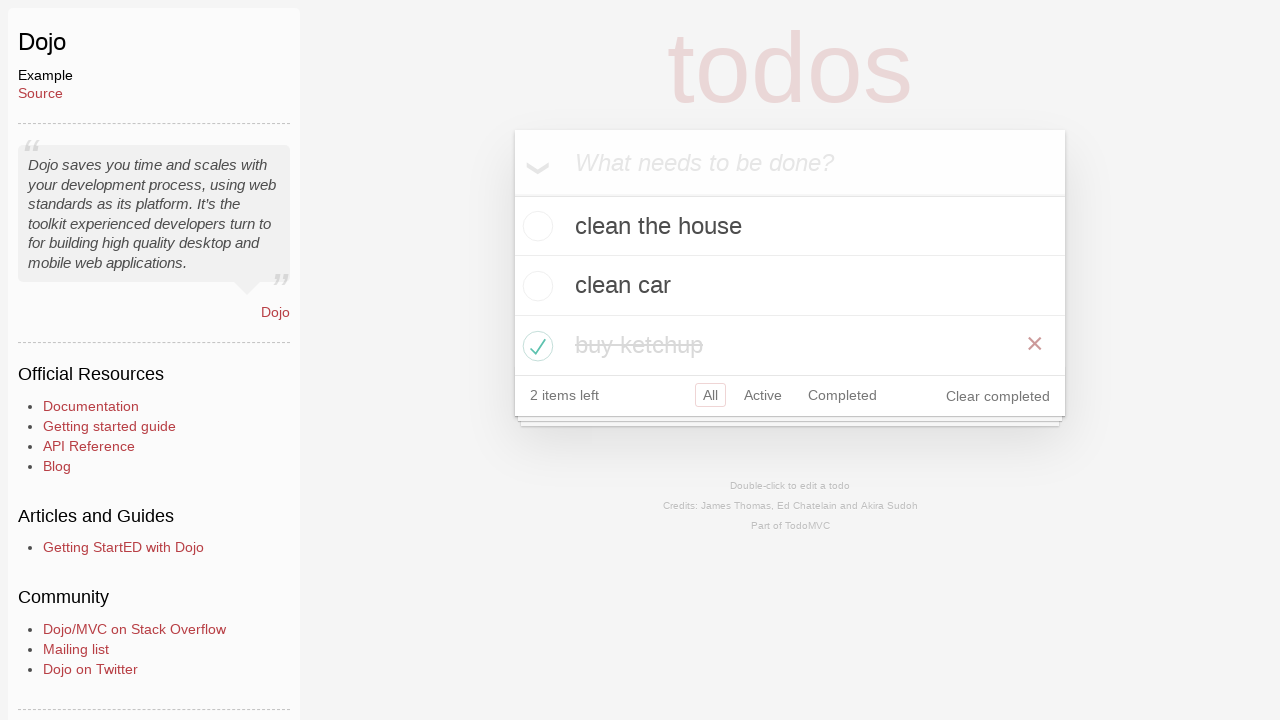